Tests interacting with an iframe using frame_locator to fill a text field

Starting URL: https://ui.vision/demo/webtest/frames/

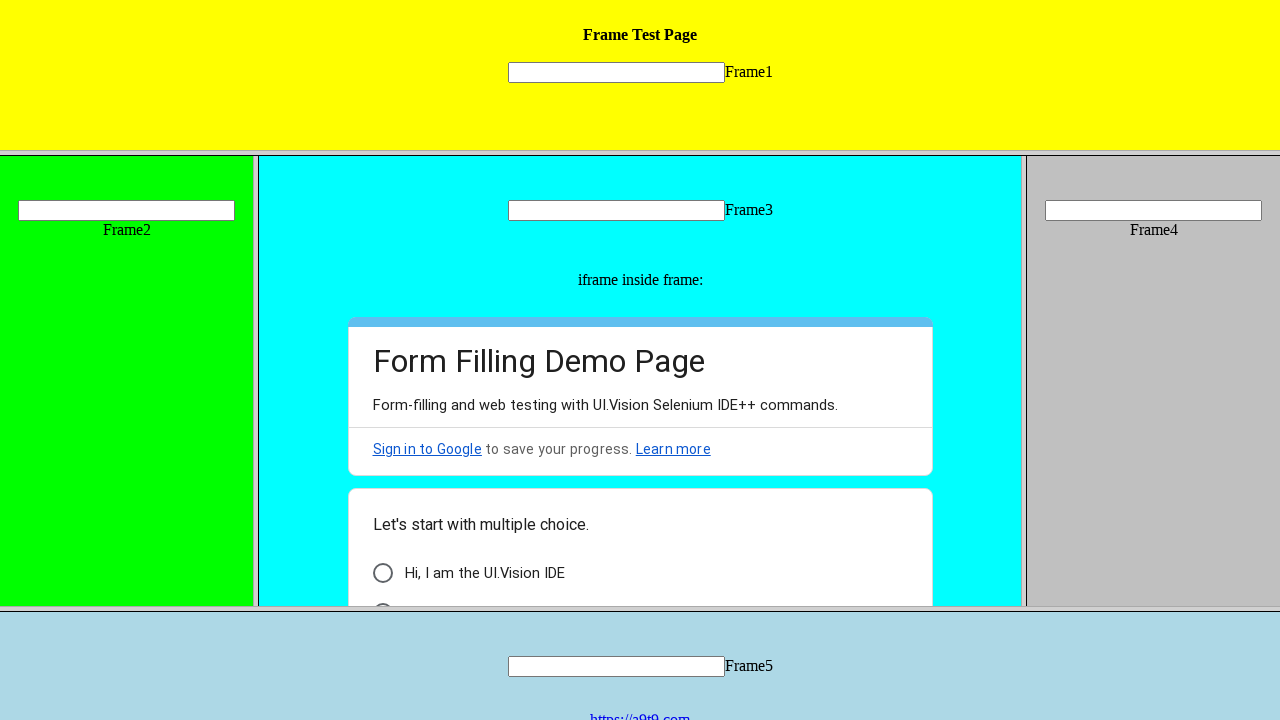

Waited 1 second for frames to load
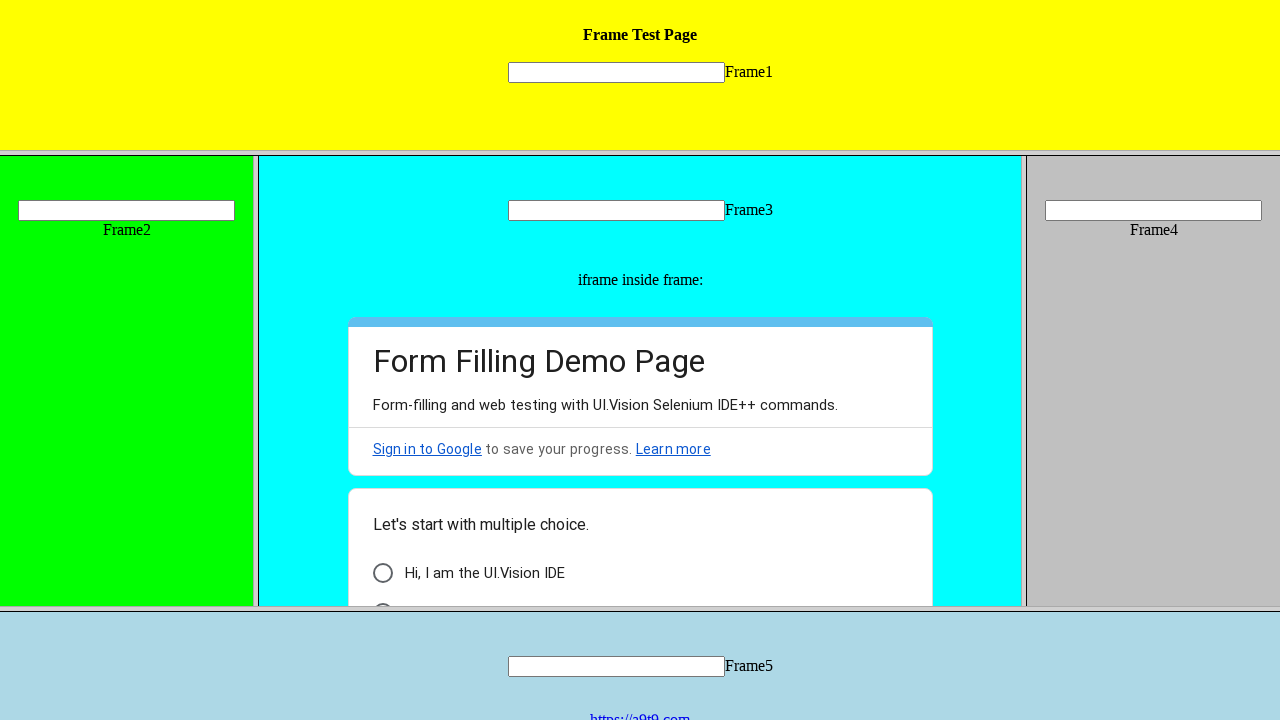

Located frame with src='frame_1.html'
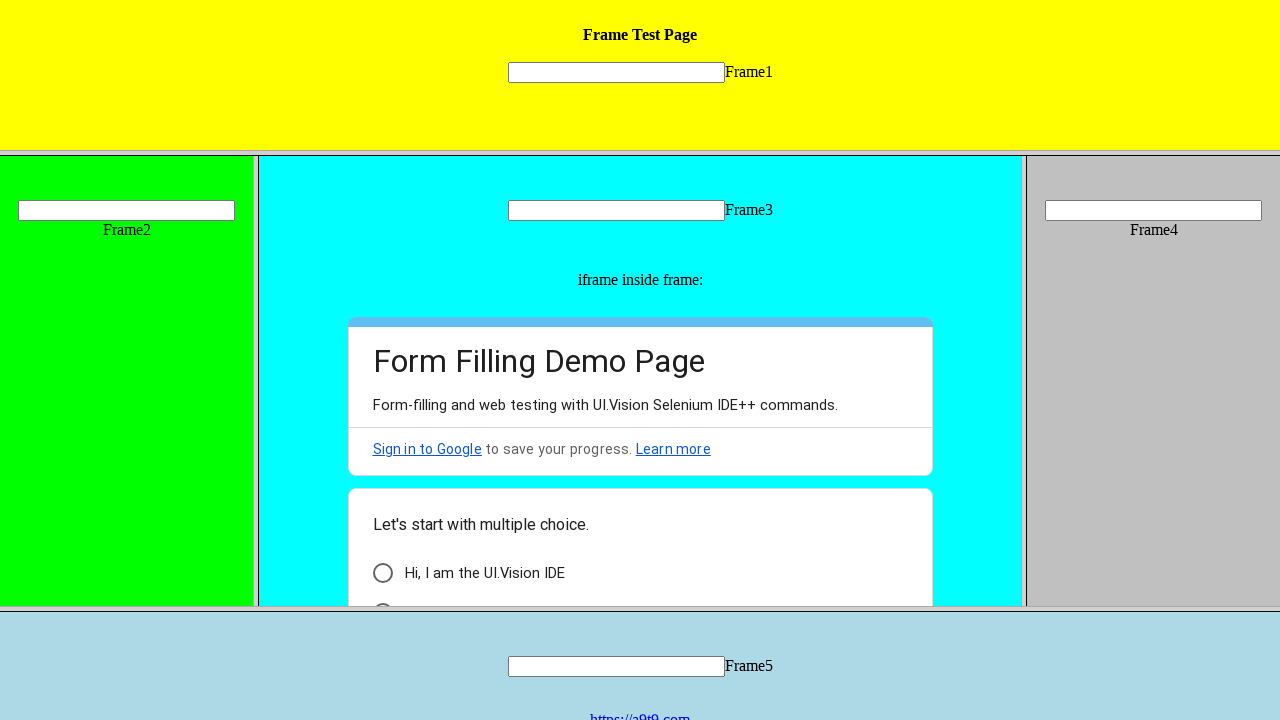

Filled text field in iframe with 'Hello' on [src='frame_1.html'] >> internal:control=enter-frame >> [name='mytext1']
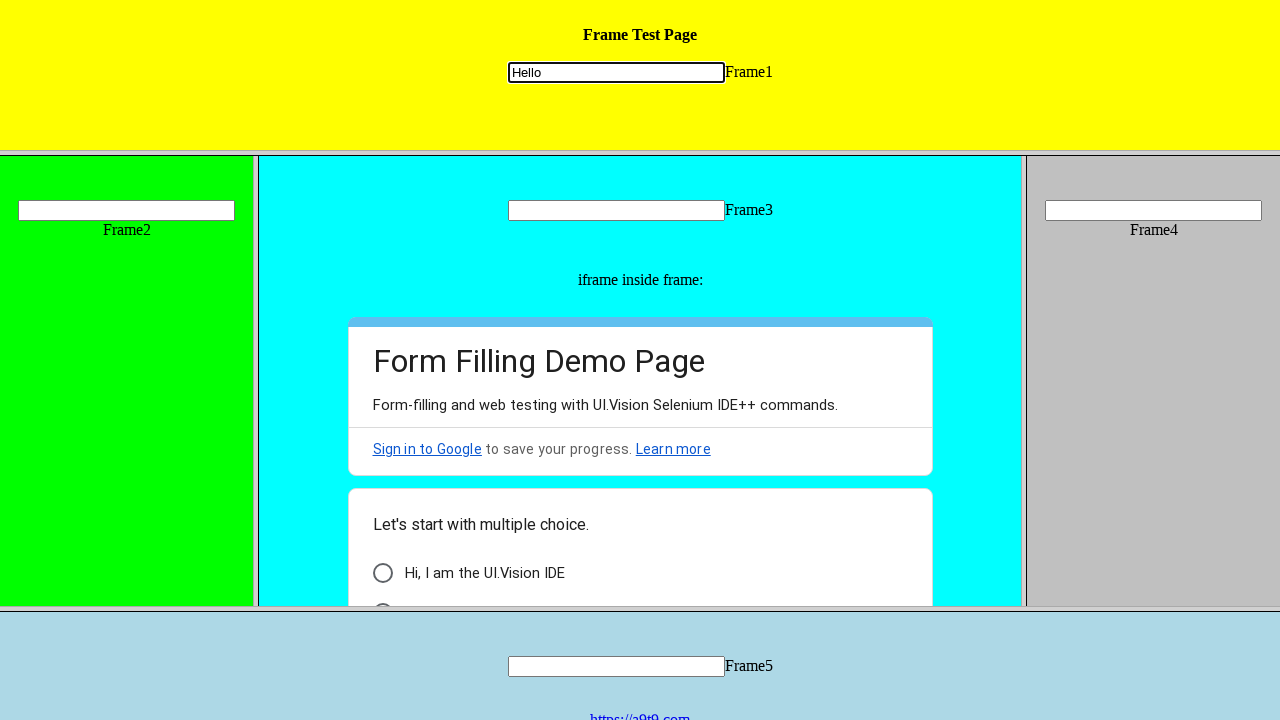

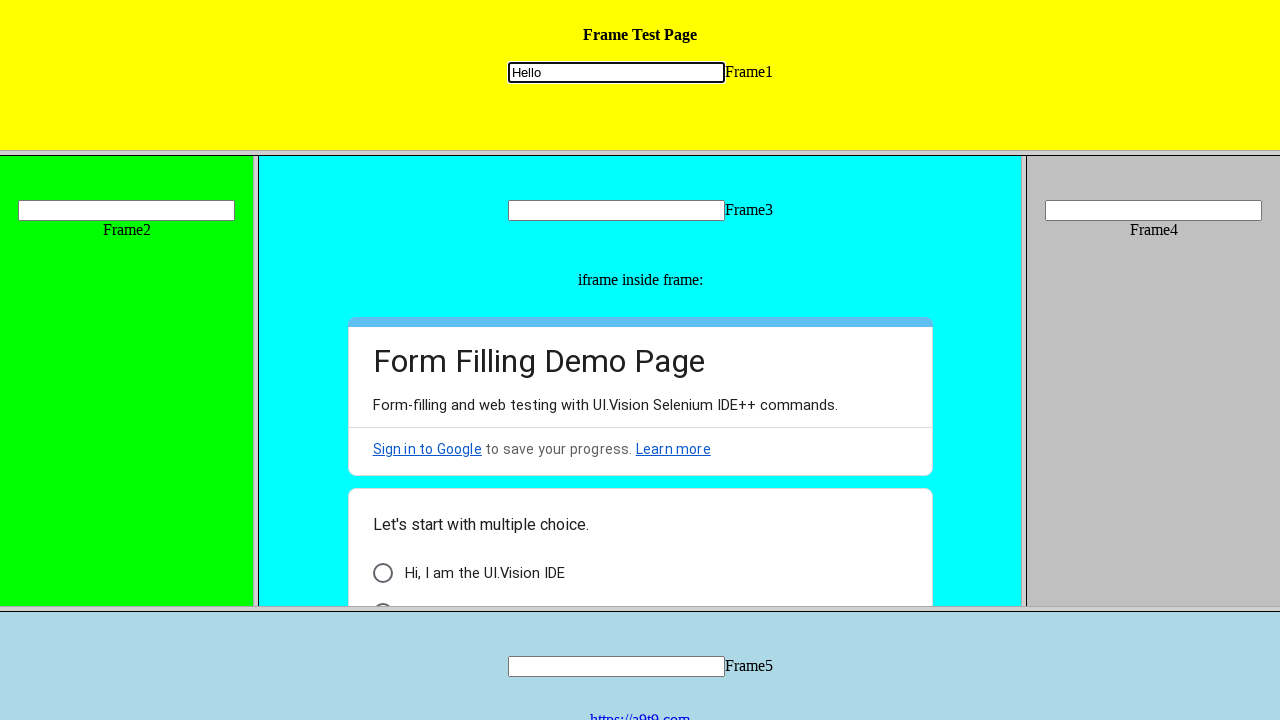